Tests that clicking the API Playground link opens a new tab to the API documentation

Starting URL: https://neuronpedia.org

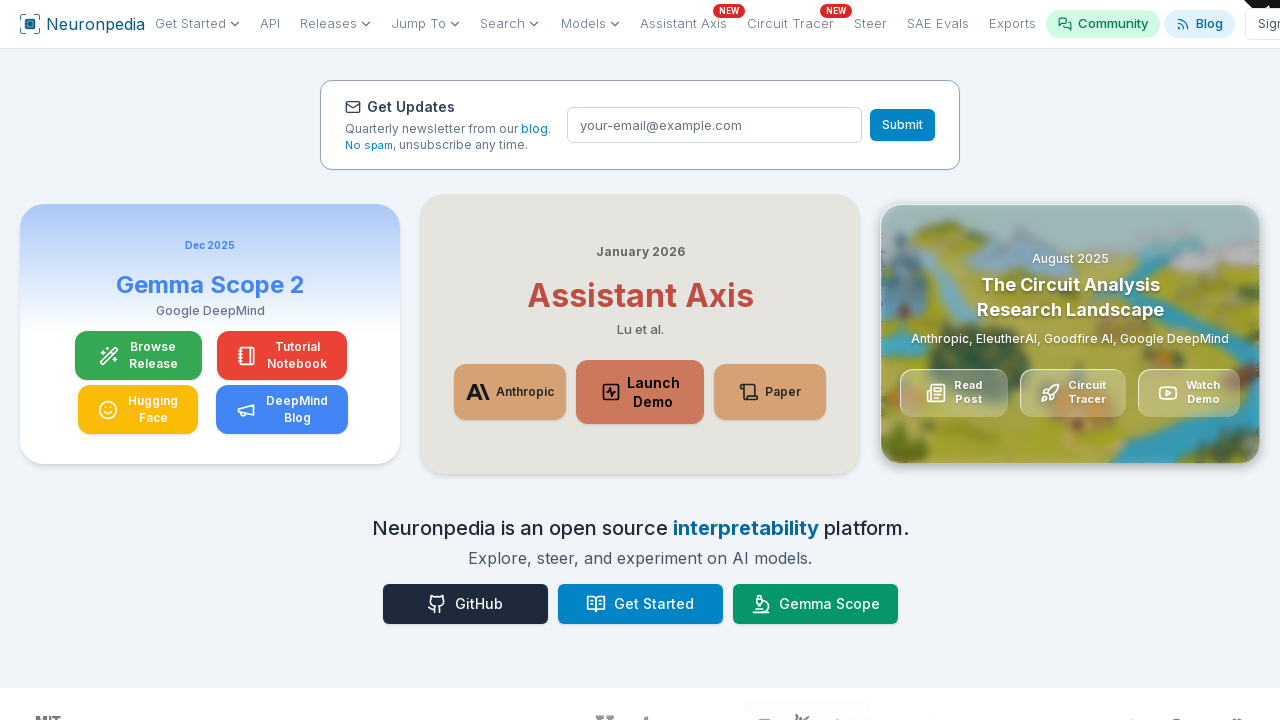

Clicked API Playground link and popup opened at (123, 360) on internal:role=link[name="API Playground"s]
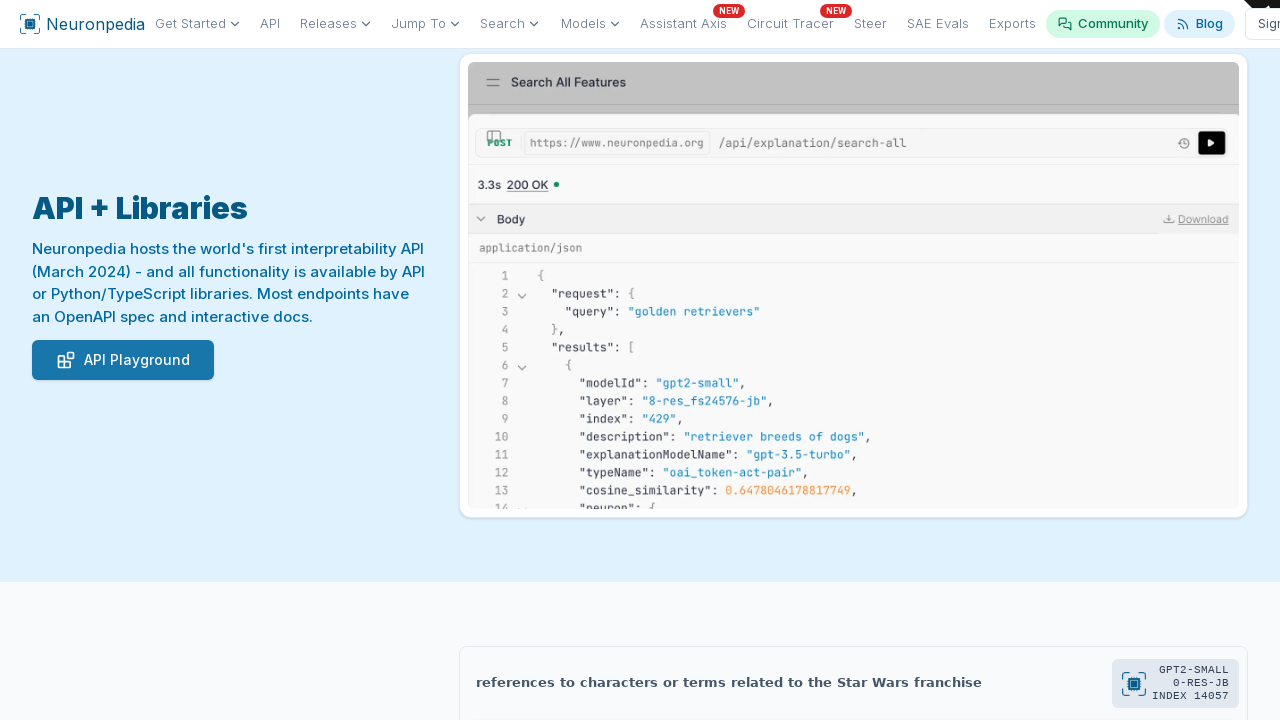

Captured new popup page object
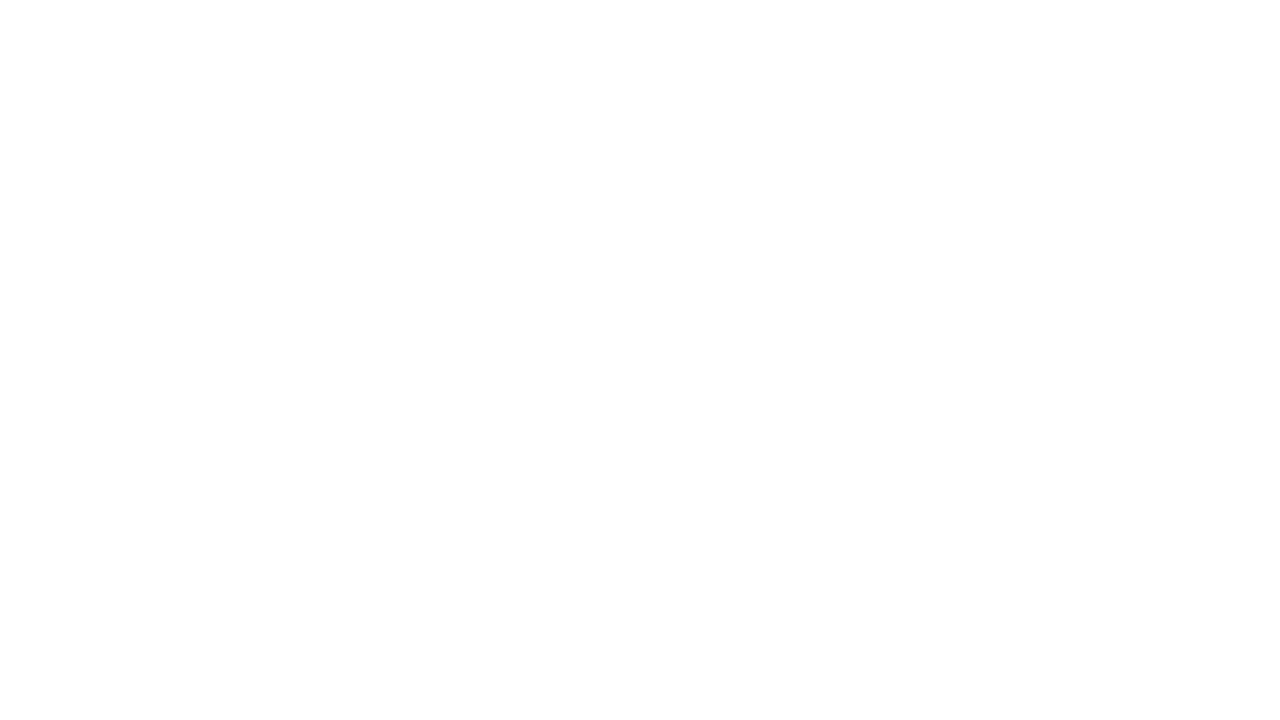

New page loaded and network became idle
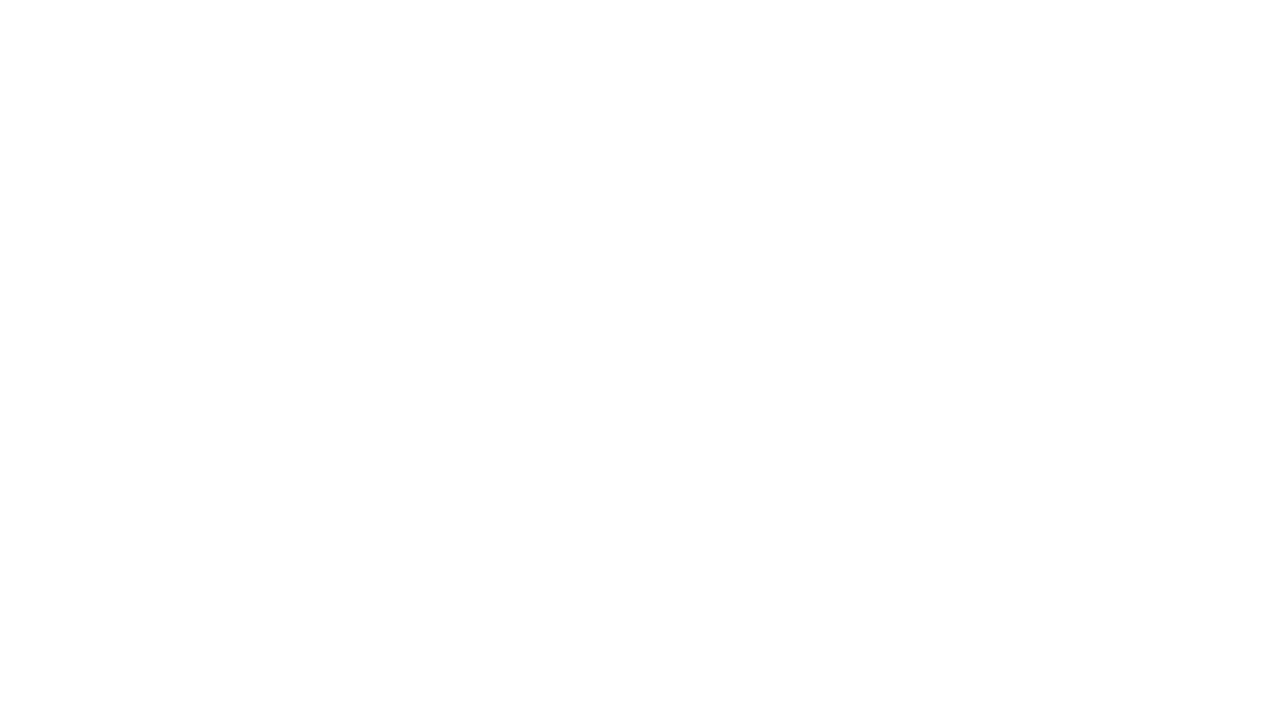

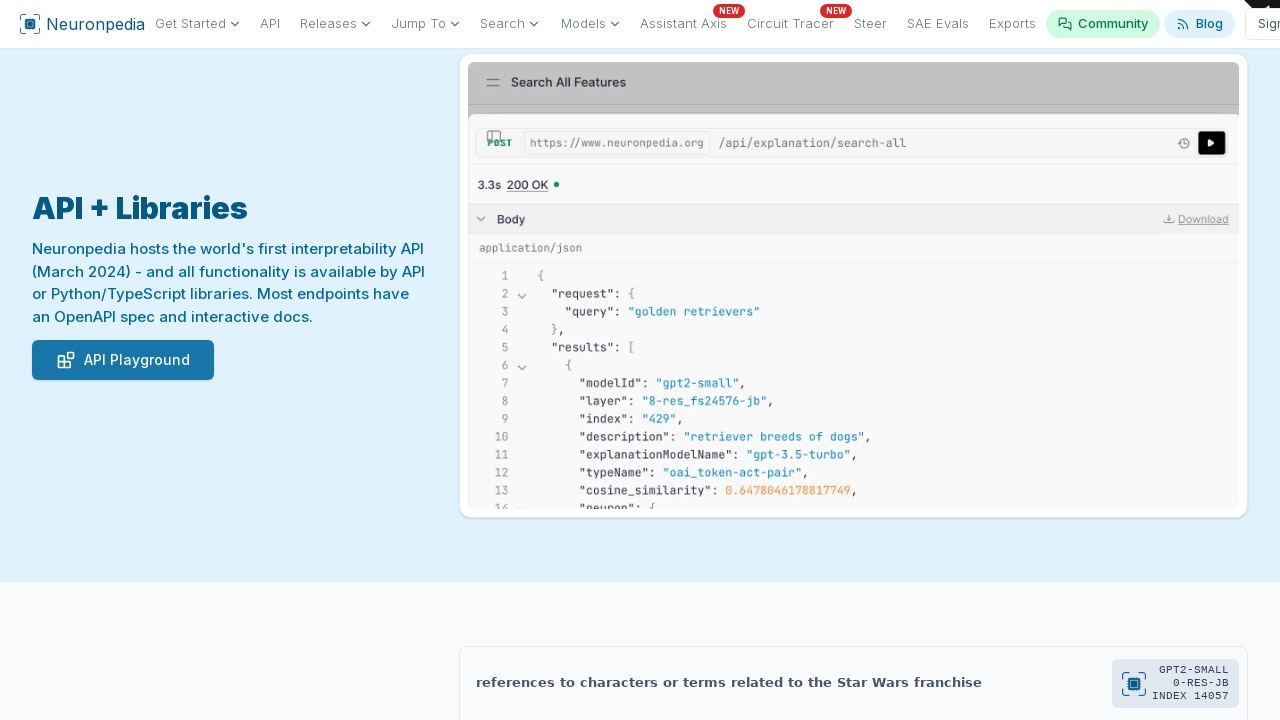